Tests adding a product to cart with a specific quantity and verifies the product is added successfully

Starting URL: https://cms.demo.katalon.com/product/flying-ninja/

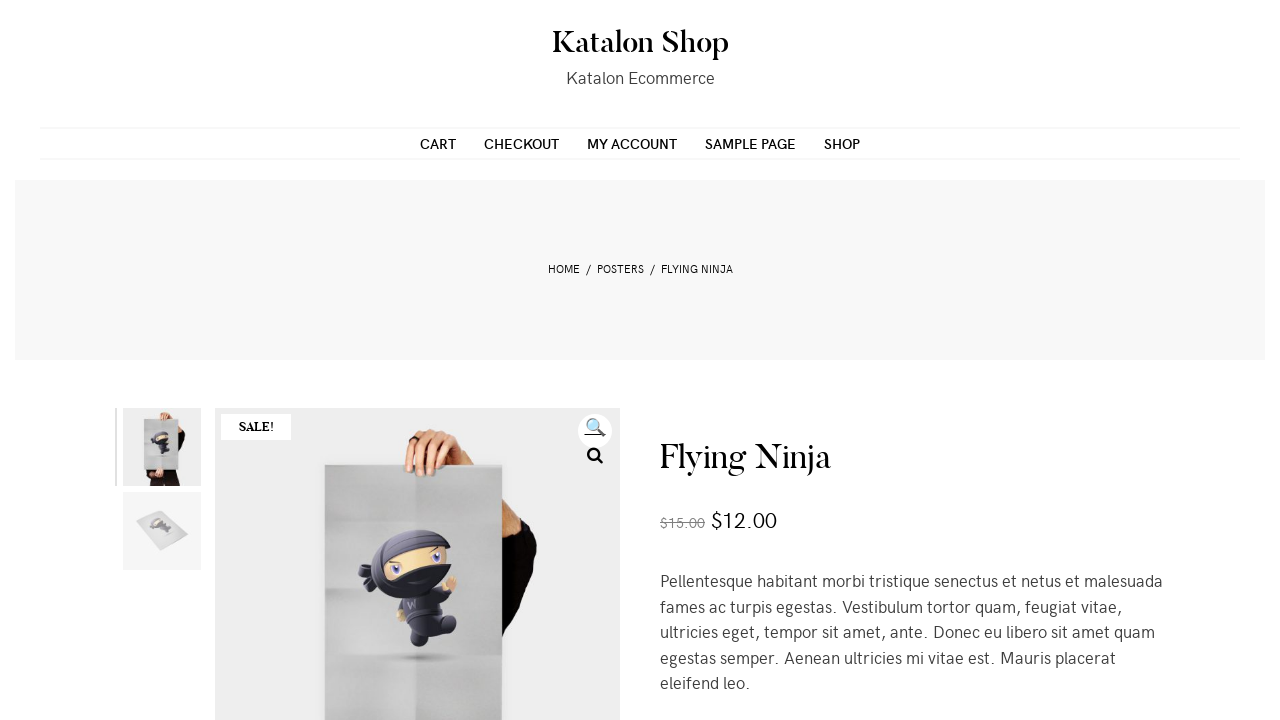

Cleared the quantity input field on input[type='number']
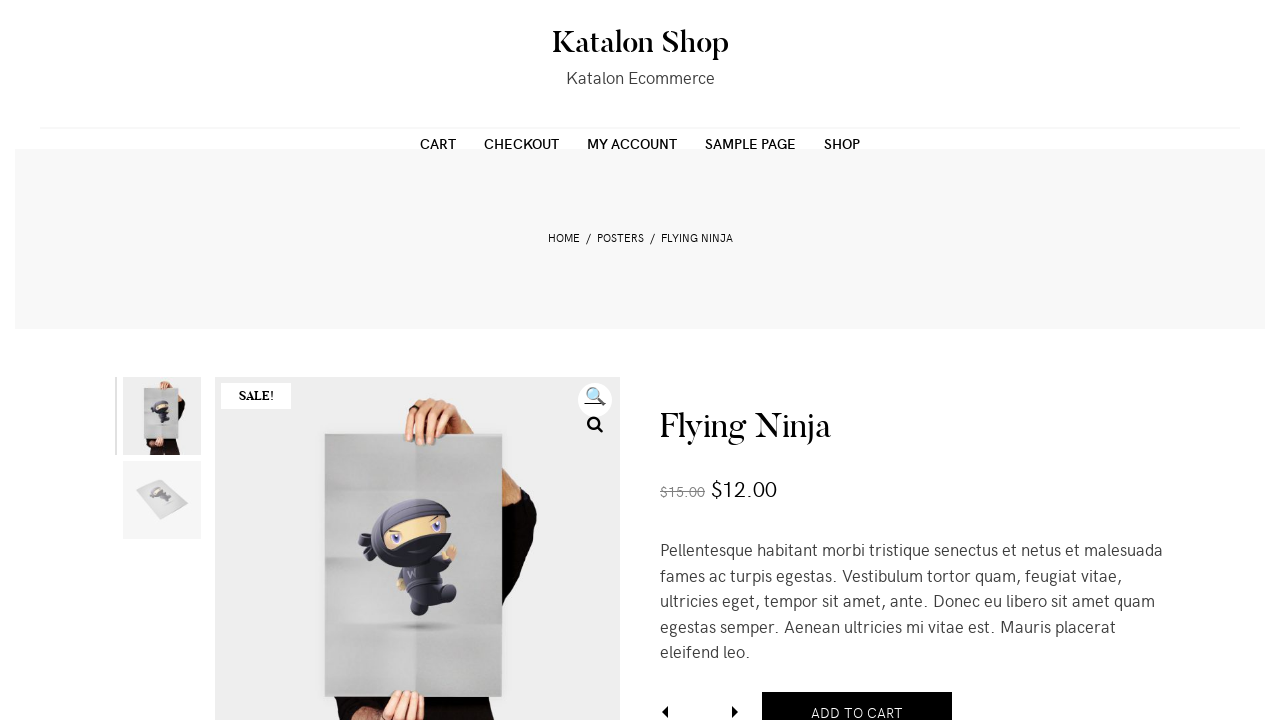

Filled quantity input with value '3' on input[type='number']
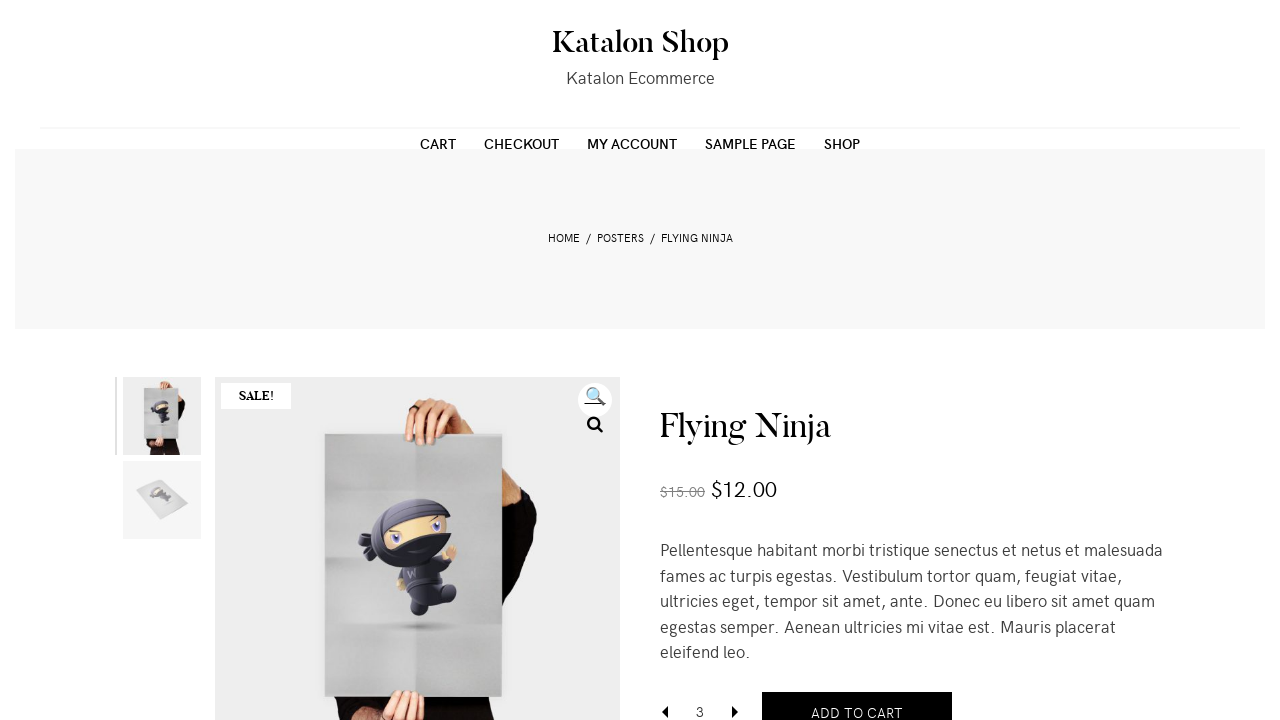

Clicked the add to cart button at (857, 699) on button[name*='add']
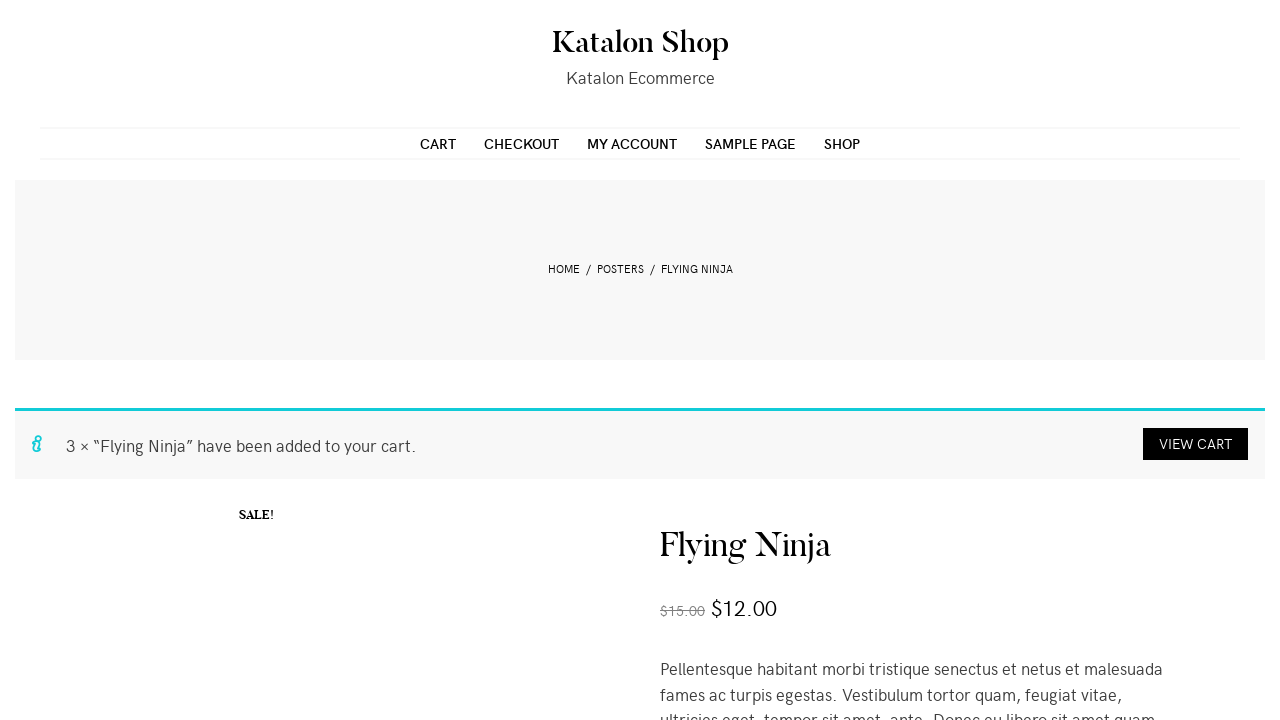

Confirmation message appeared after adding product to cart
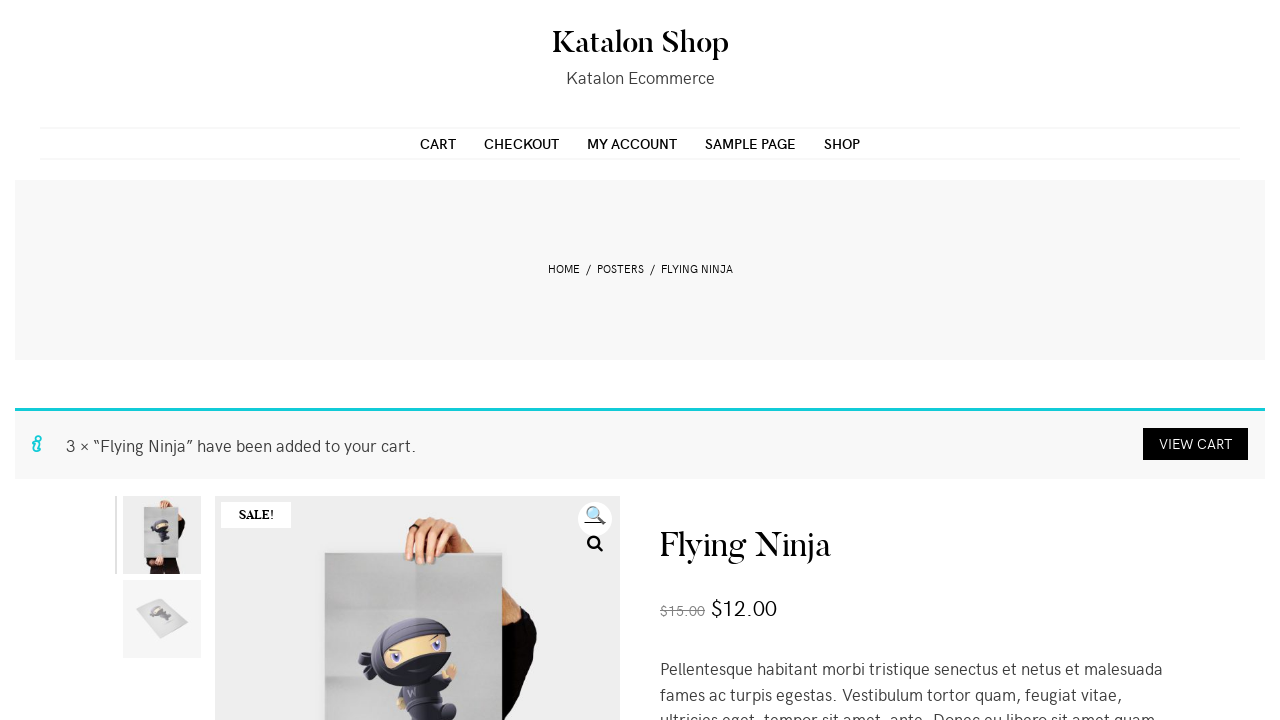

Clicked on cart link in navigation at (438, 143) on li[class*='item-8']
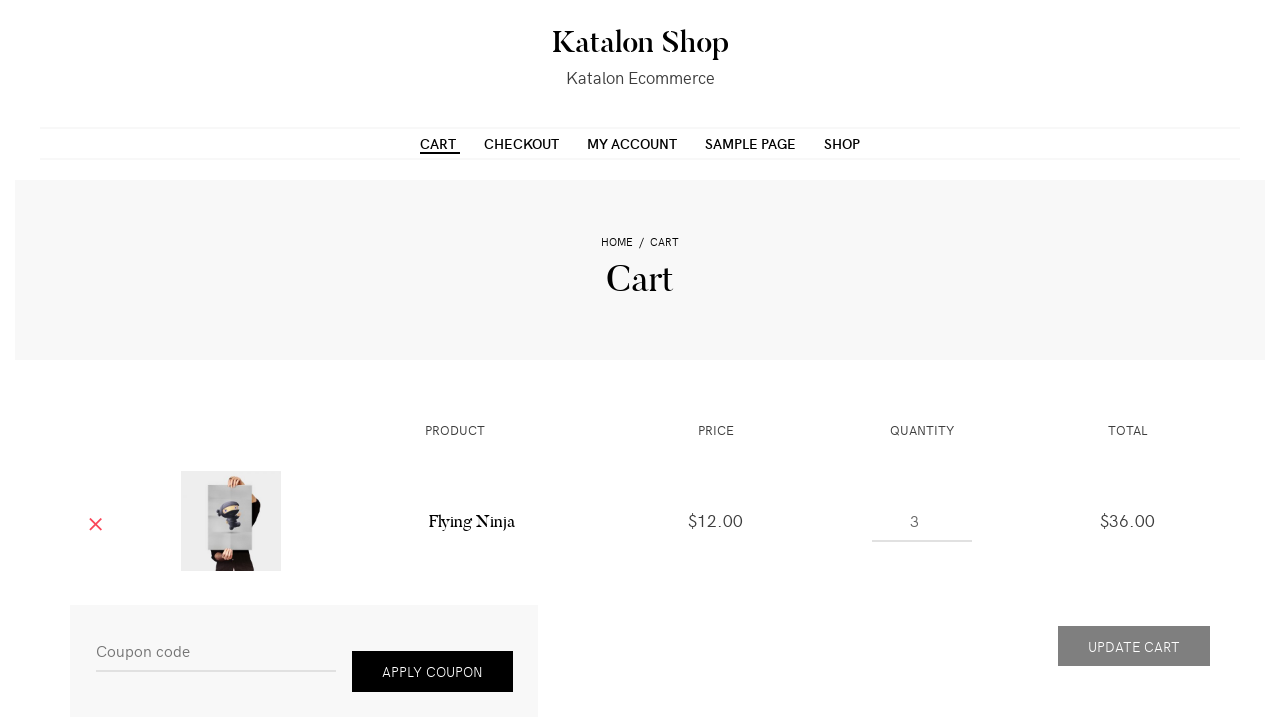

Cart page loaded and cart form is visible
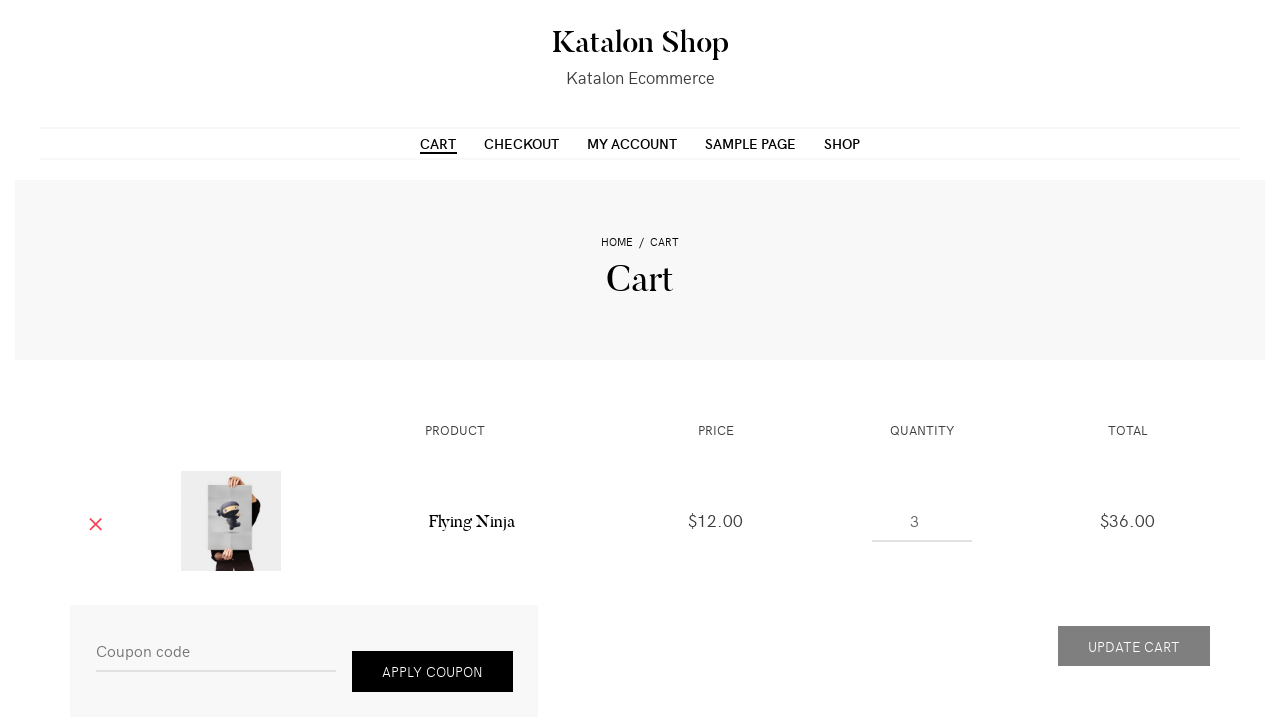

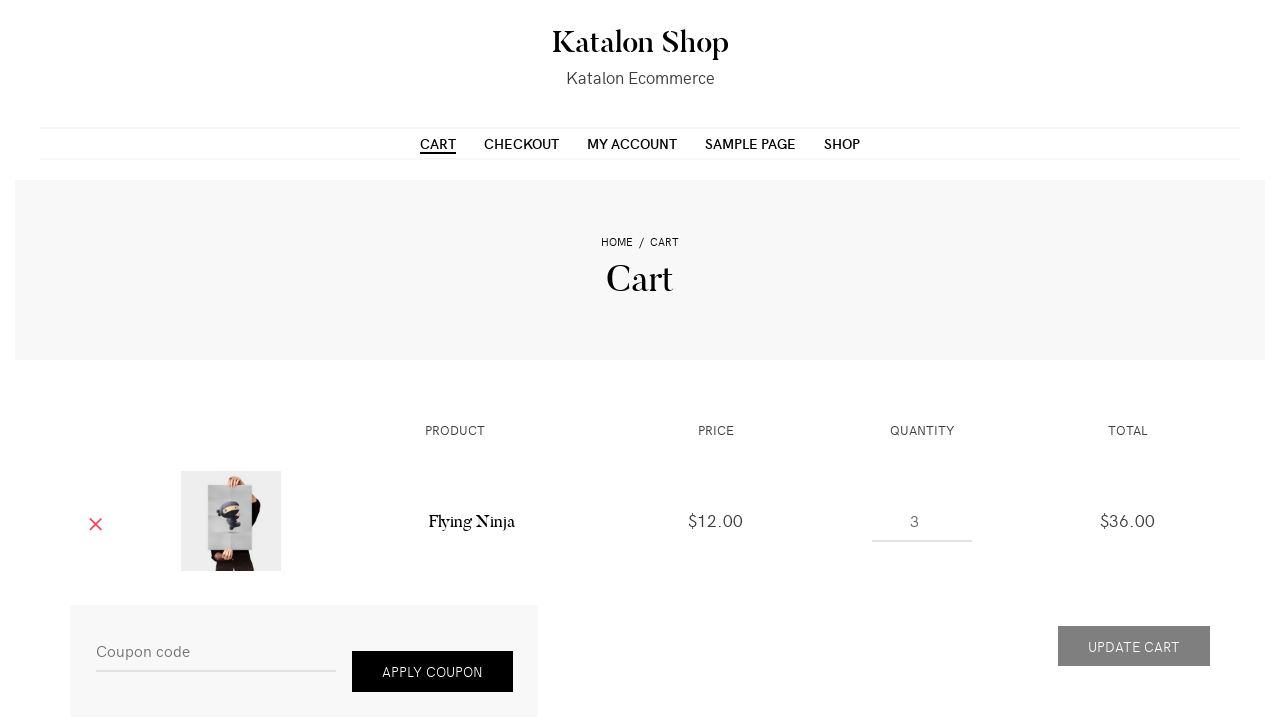